Tests dropdown functionality on a flight booking page by selecting currency, adjusting passenger count, and initiating city selection

Starting URL: https://www.rahulshettyacademy.com/dropdownsPractise/

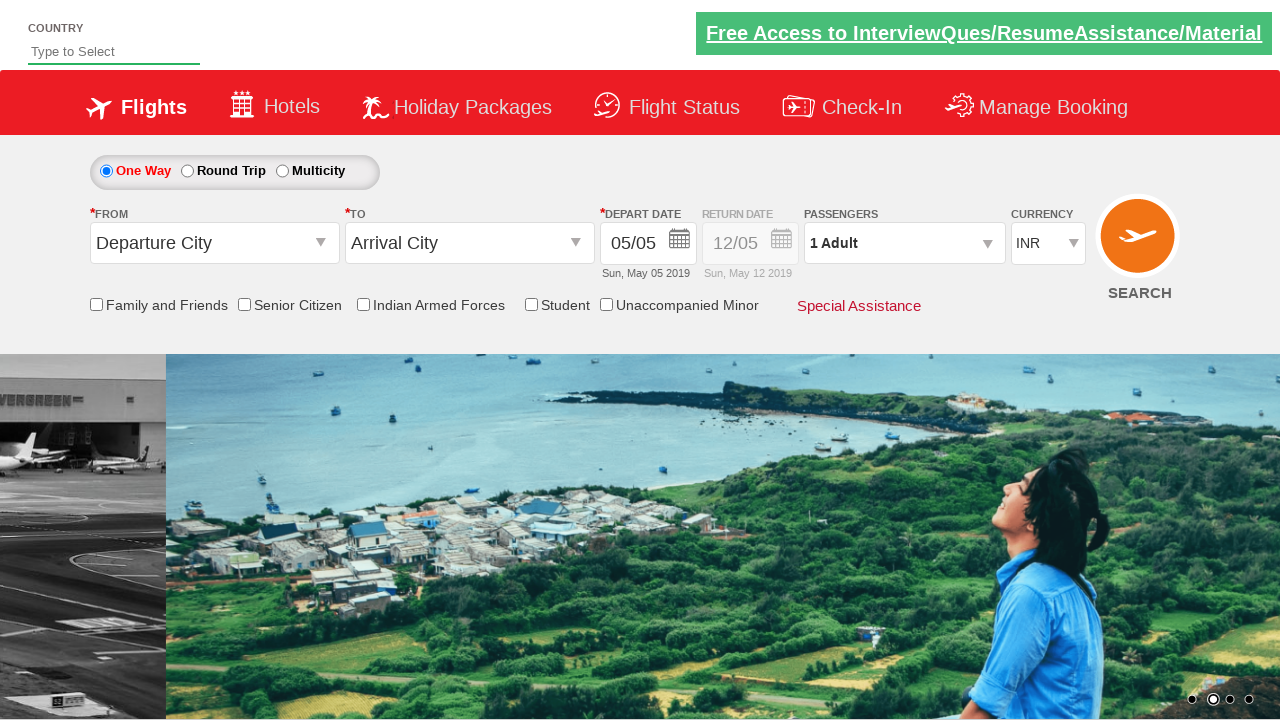

Selected USD from currency dropdown on select#ctl00_mainContent_DropDownListCurrency
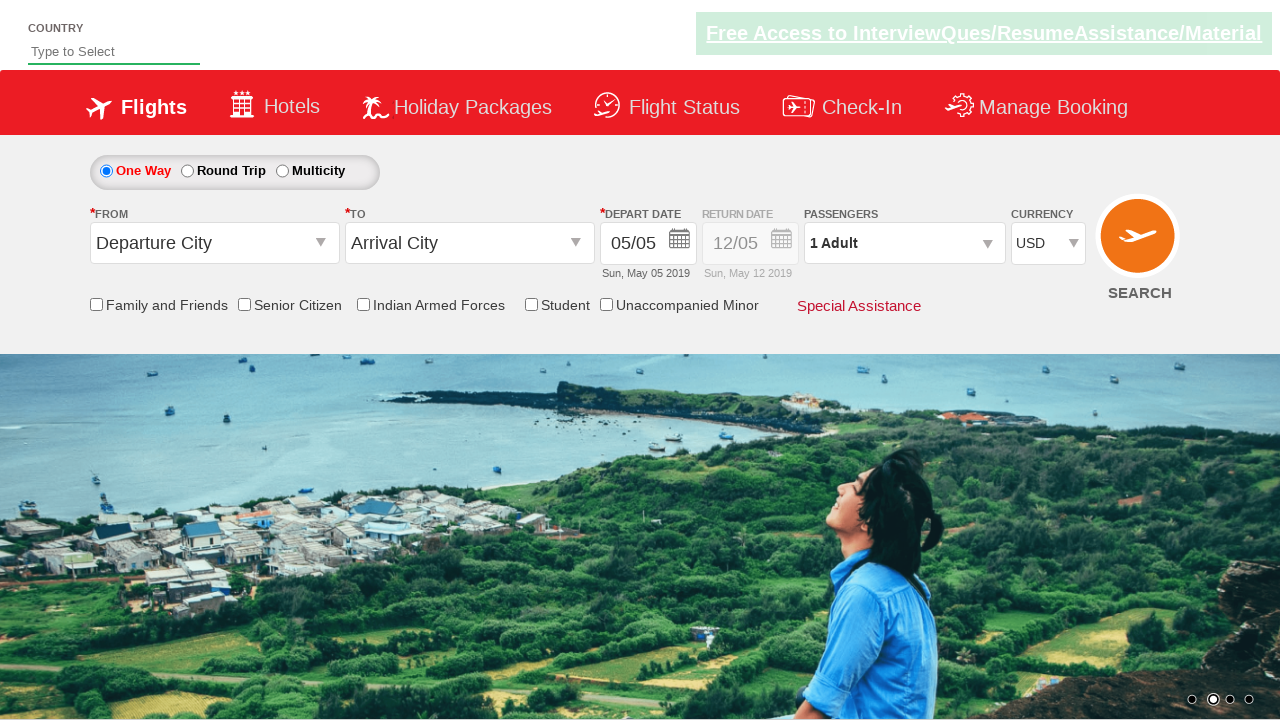

Clicked on passengers dropdown at (904, 243) on div#divpaxinfo
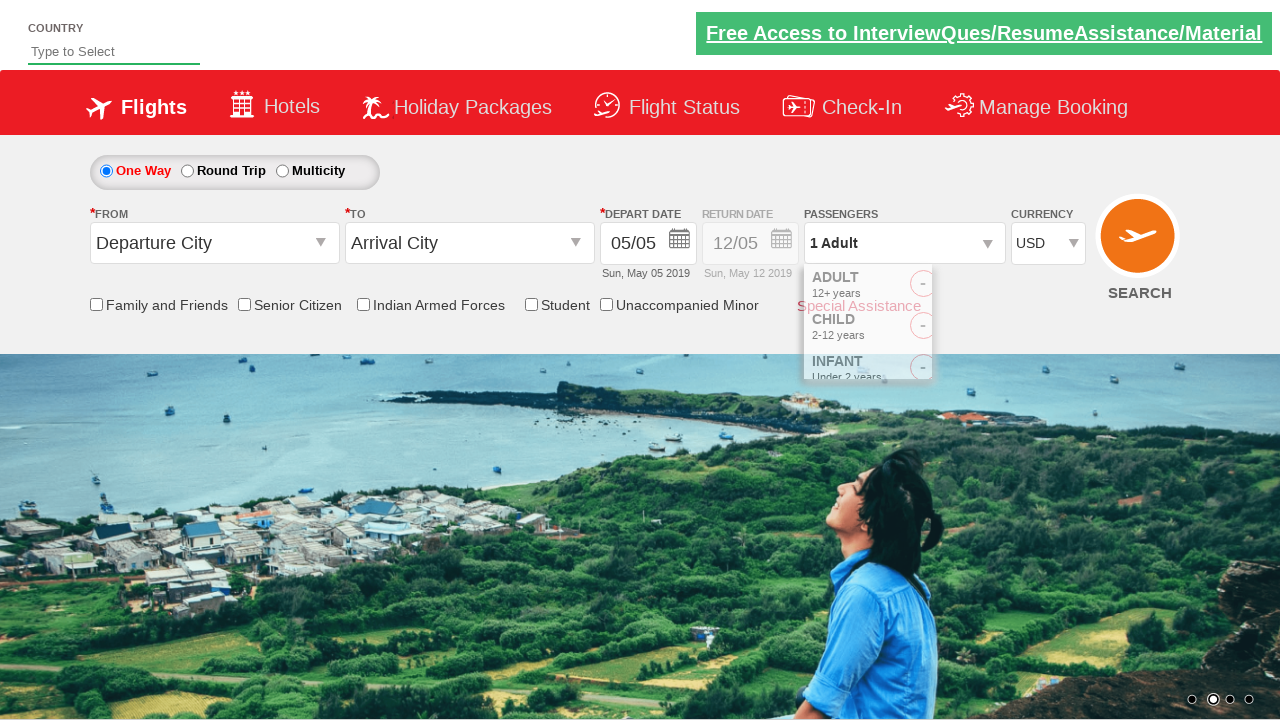

Incremented adult passenger count (iteration 1) at (982, 288) on span#hrefIncAdt
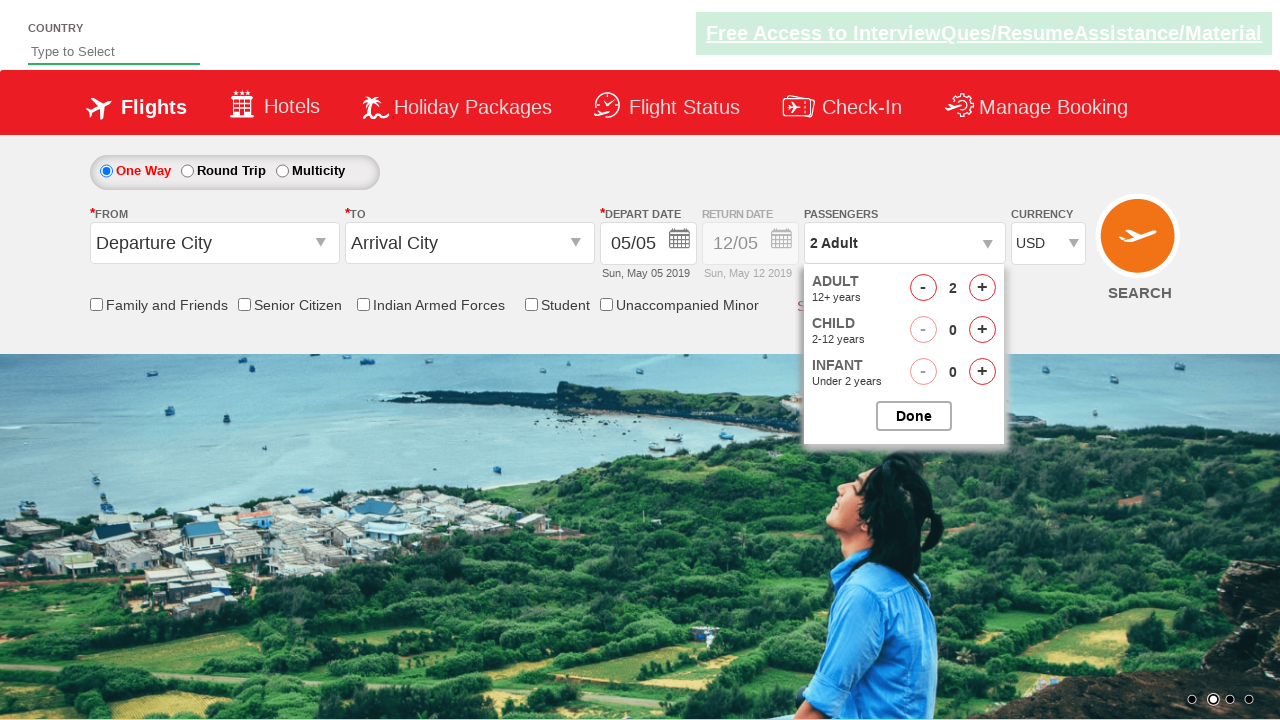

Incremented adult passenger count (iteration 2) at (982, 288) on span#hrefIncAdt
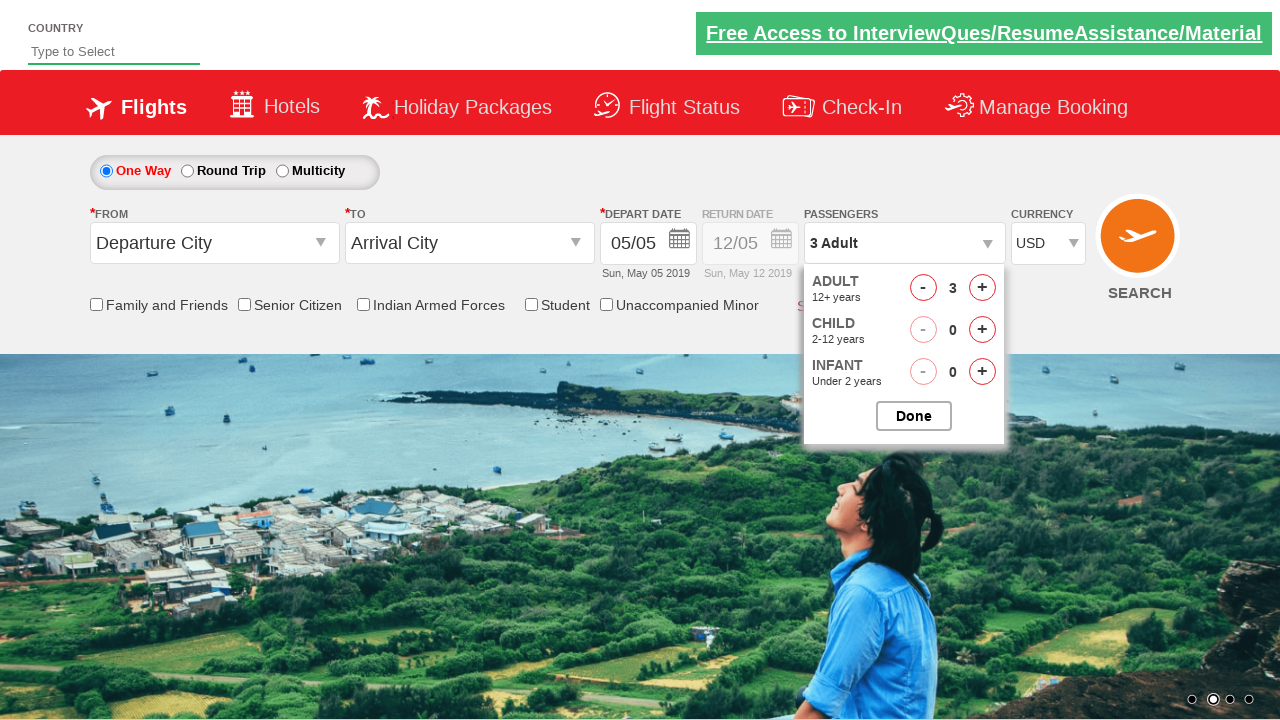

Incremented adult passenger count (iteration 3) at (982, 288) on span#hrefIncAdt
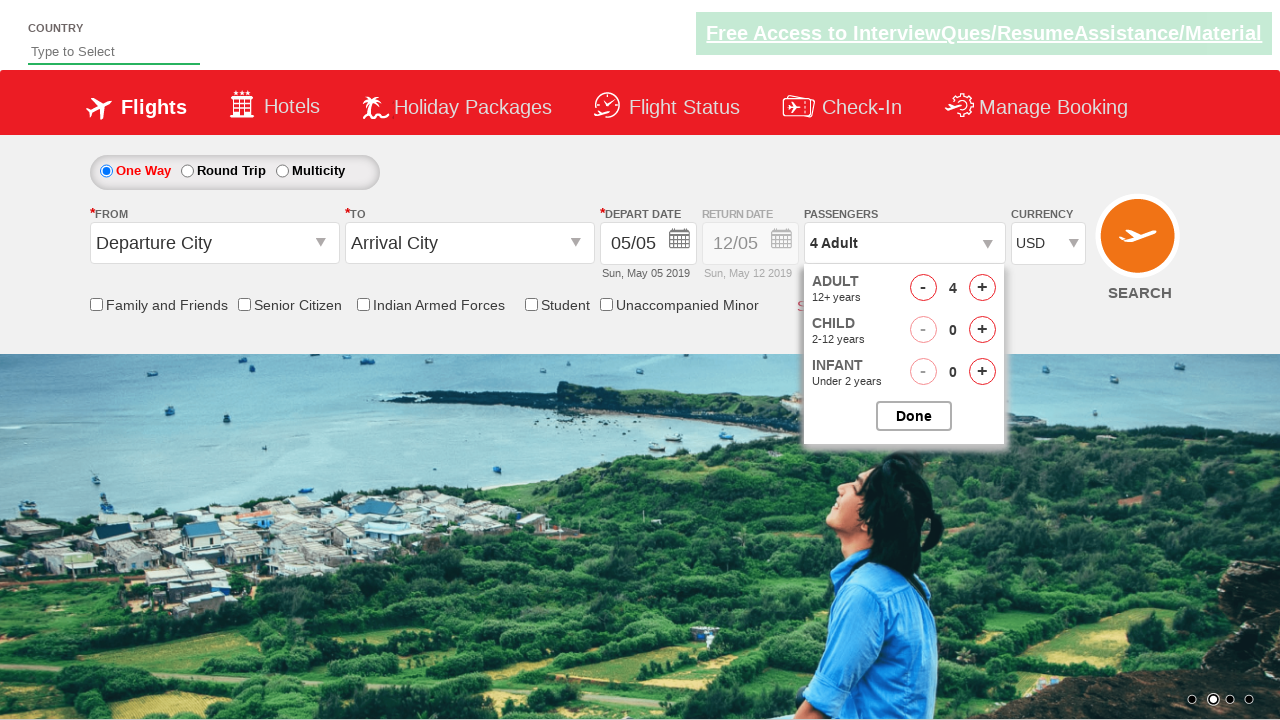

Incremented adult passenger count (iteration 4) at (982, 288) on span#hrefIncAdt
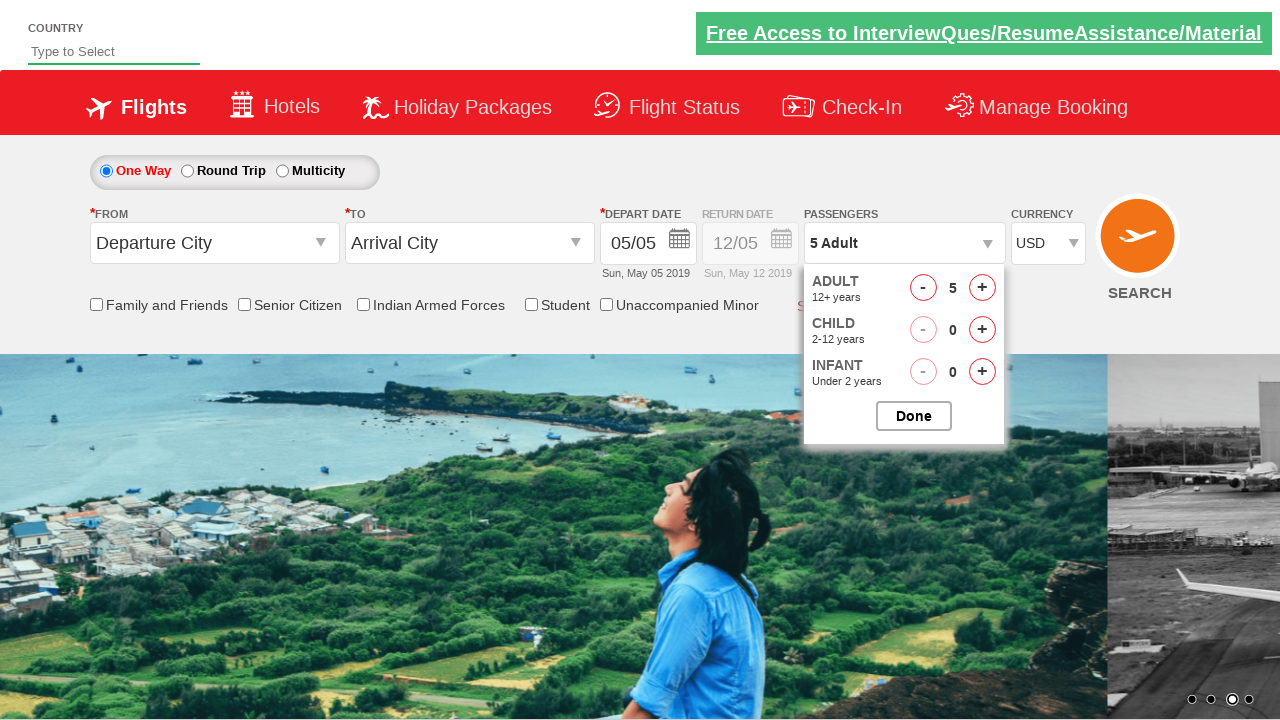

Closed passenger selection dialog at (914, 416) on input#btnclosepaxoption
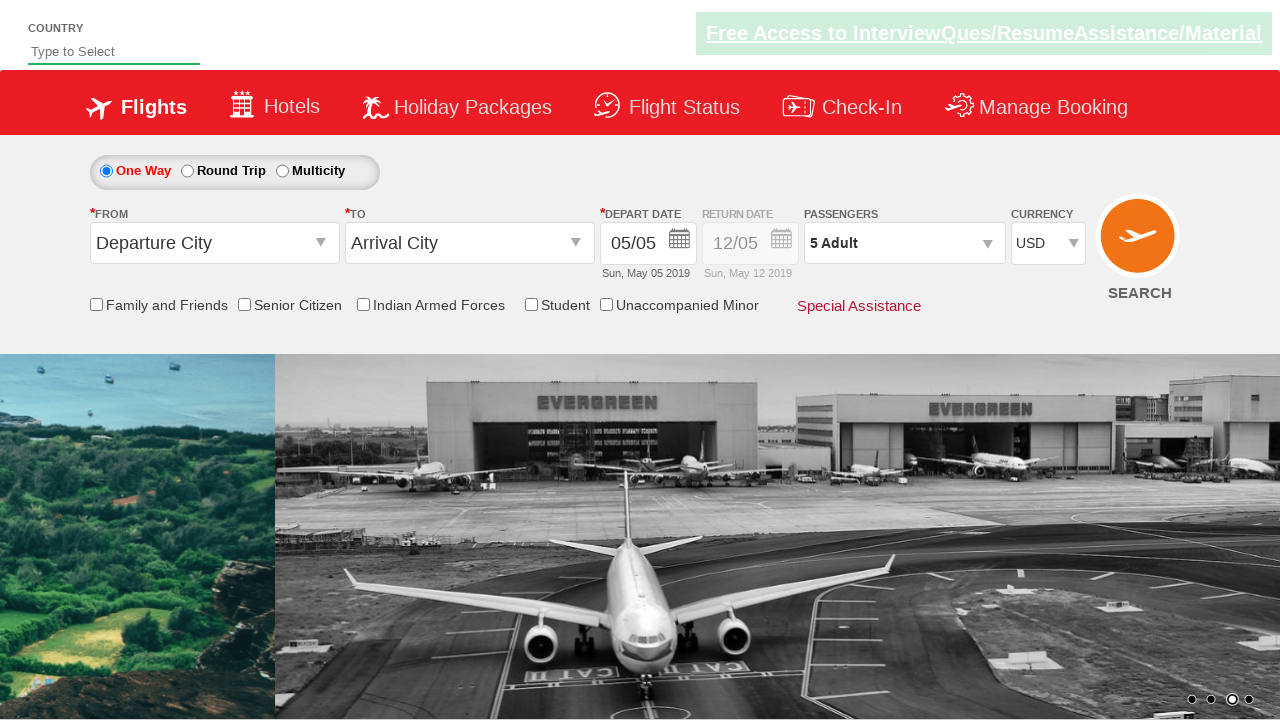

Clicked on origin city dropdown at (323, 244) on #ctl00_mainContent_ddl_originStation1_CTXTaction
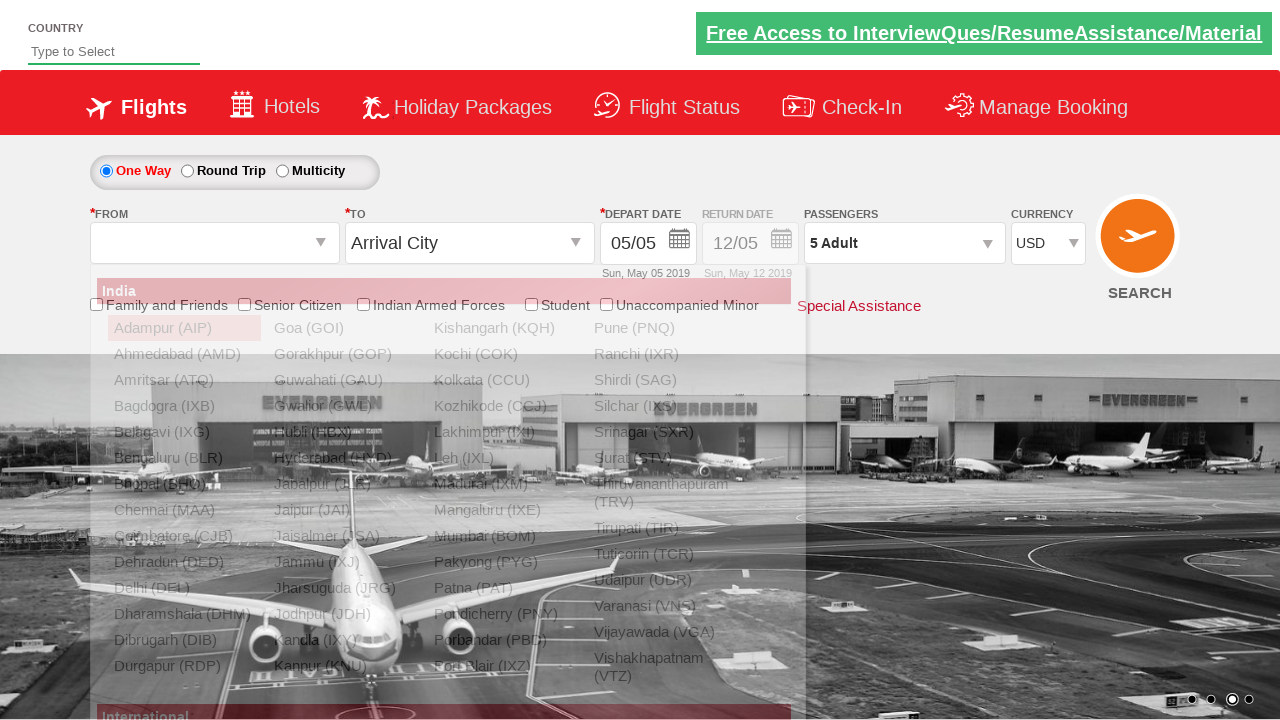

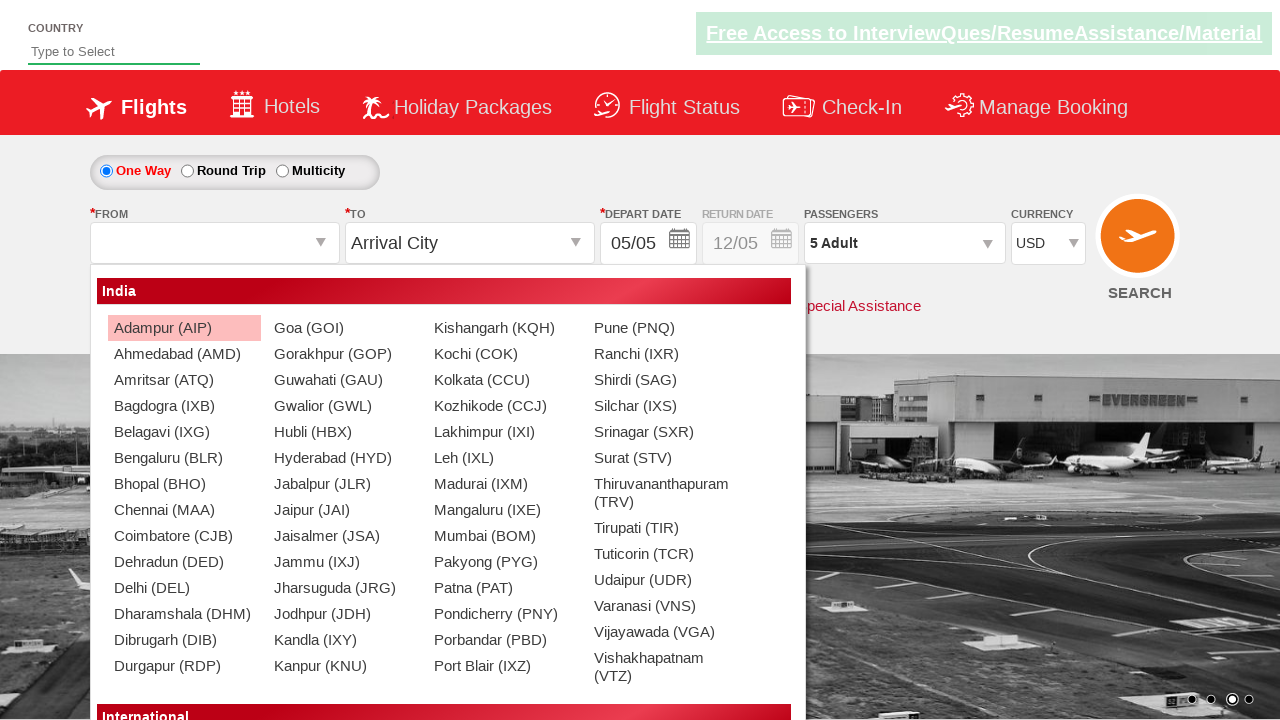